Verifies that the OrangeHRM login page loads correctly by checking that the company branding image is displayed and retrieving the login title text.

Starting URL: https://opensource-demo.orangehrmlive.com/web/index.php/auth/login

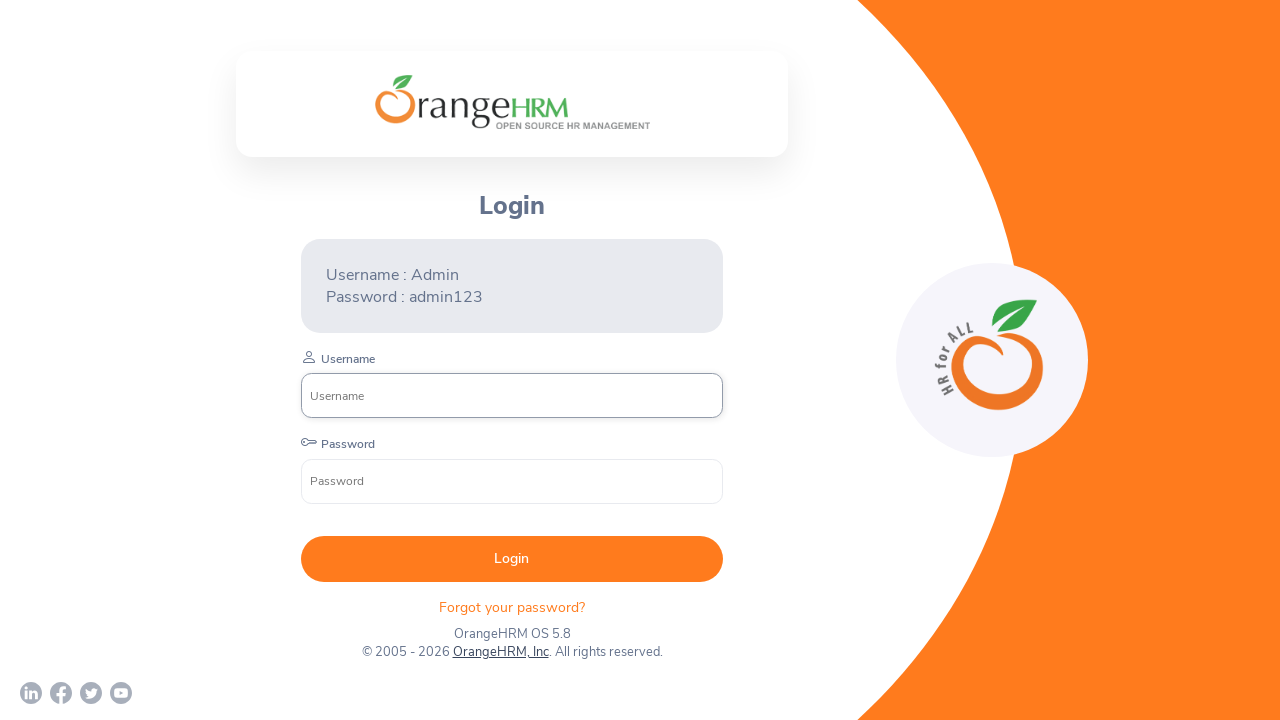

Company branding image is visible on OrangeHRM login page
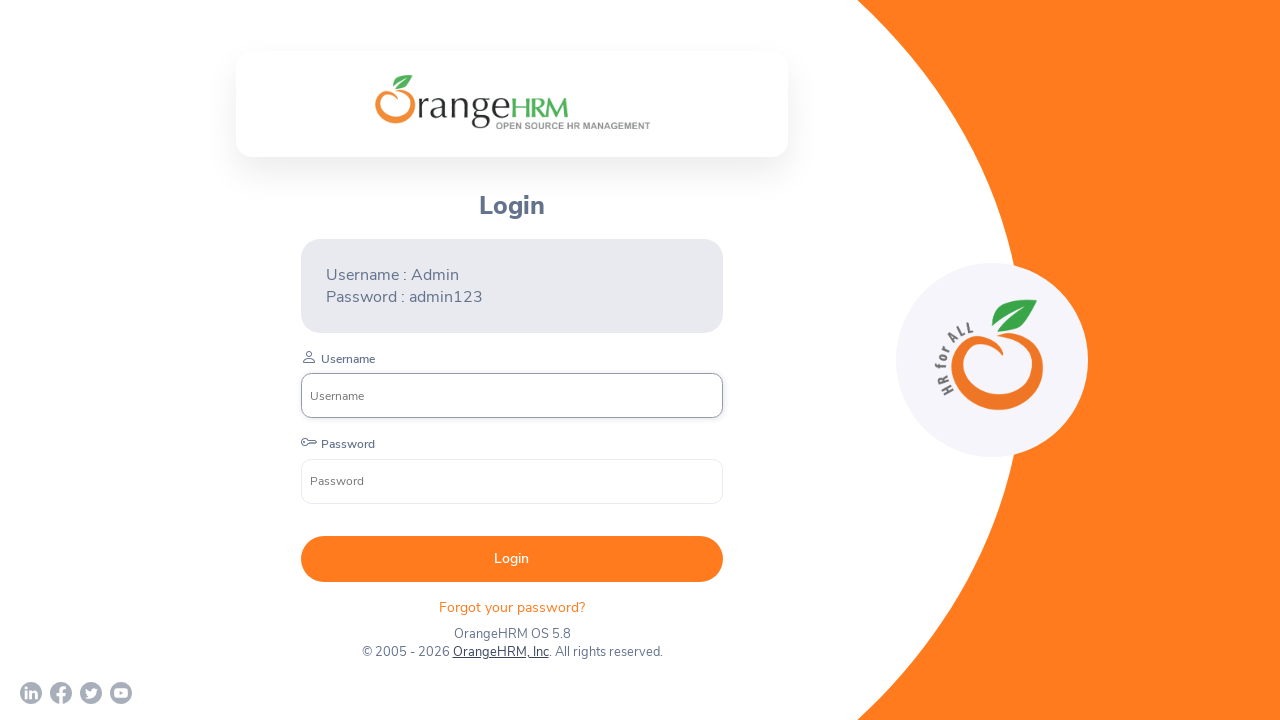

Login title element is visible
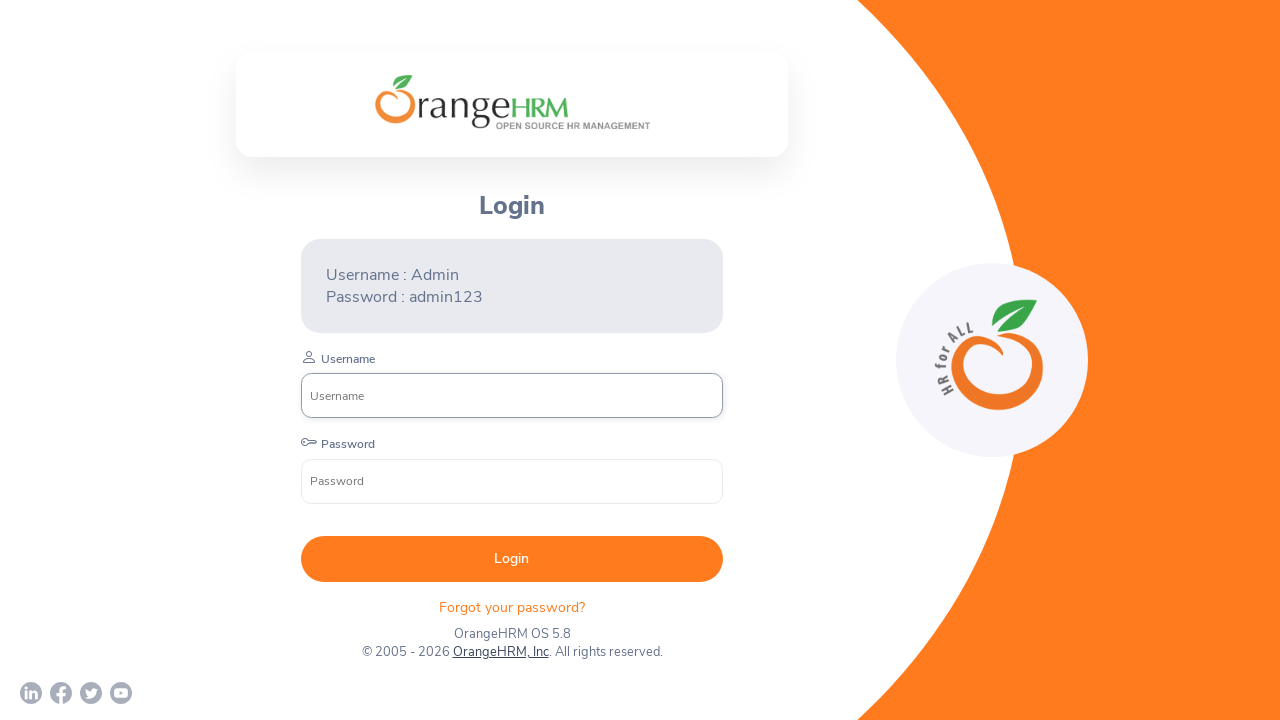

Retrieved login title text: 'Login'
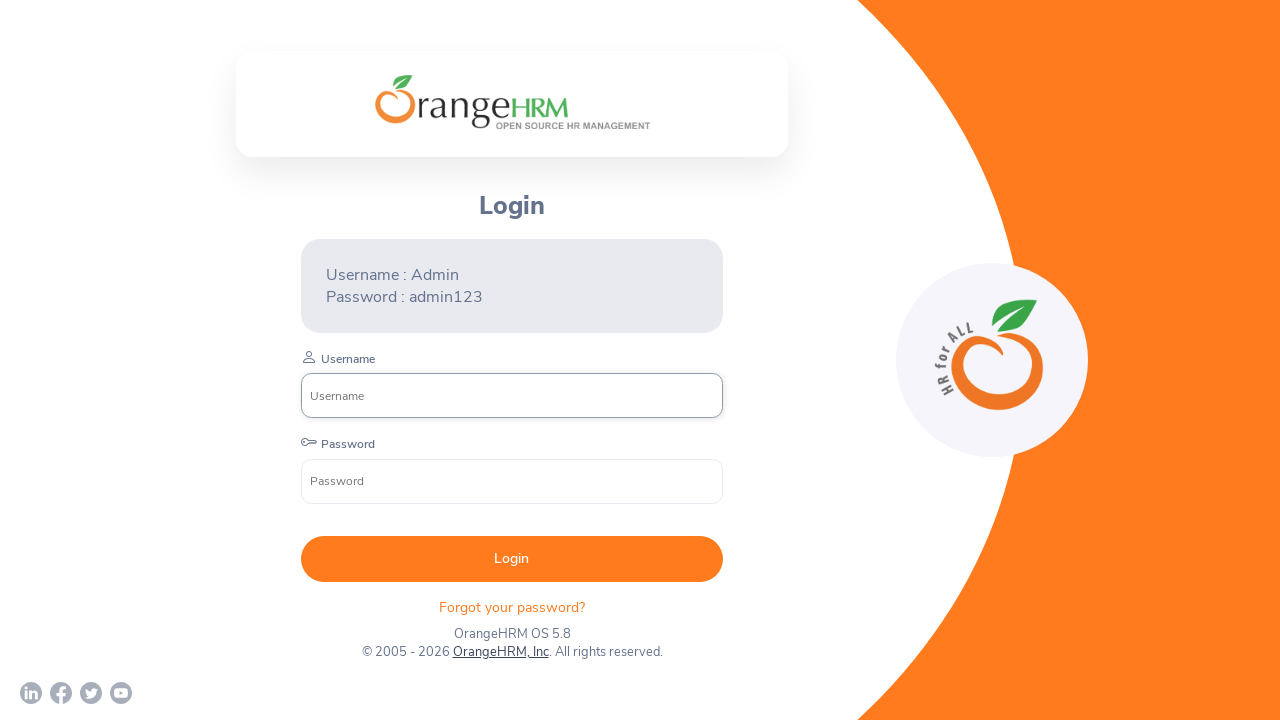

Login error message div is visible
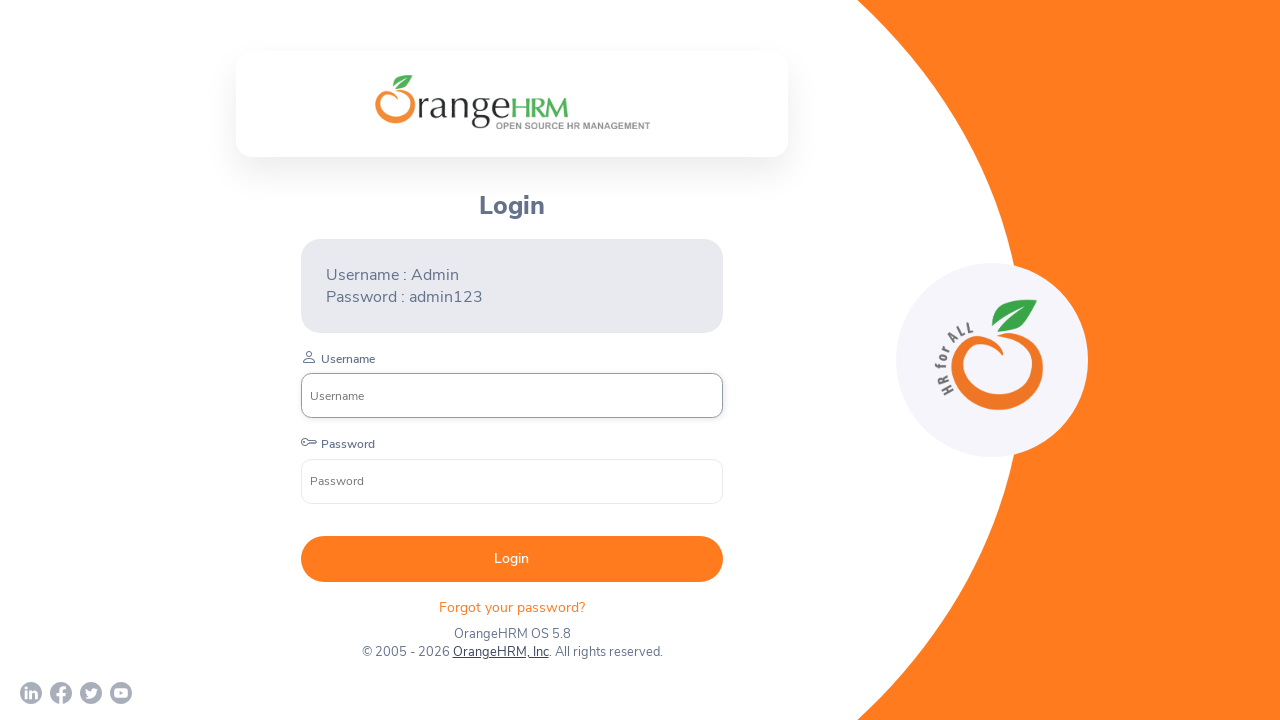

Retrieved error message text: 'Username : AdminPassword : admin123'
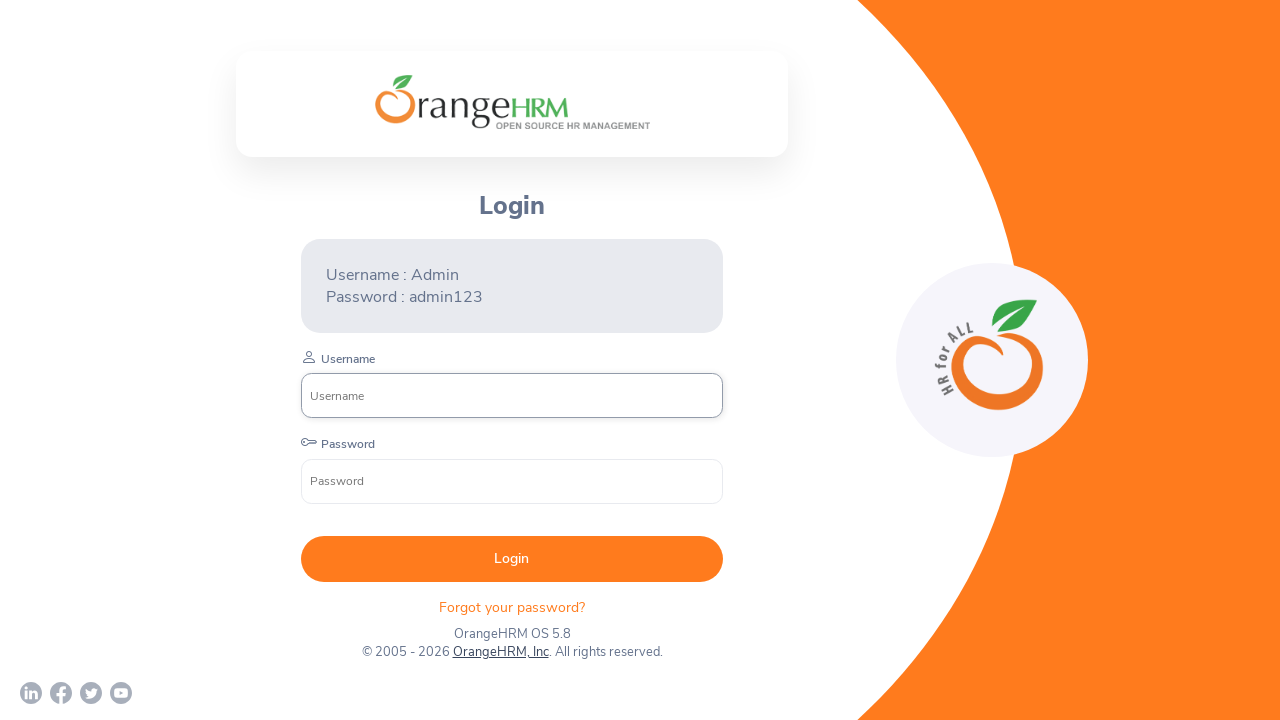

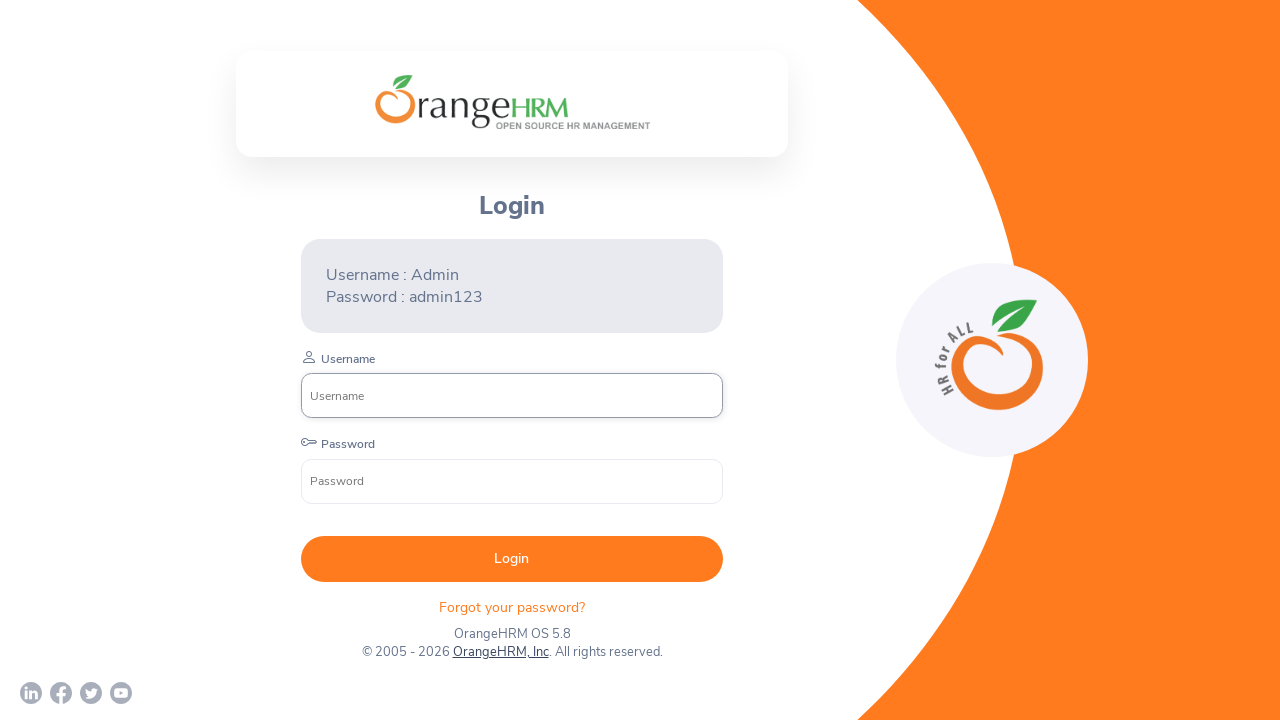